Tests an e-commerce product search and cart functionality by searching for products containing "ca", verifying the number of results, and adding specific items to the cart

Starting URL: https://rahulshettyacademy.com/seleniumPractise/#/

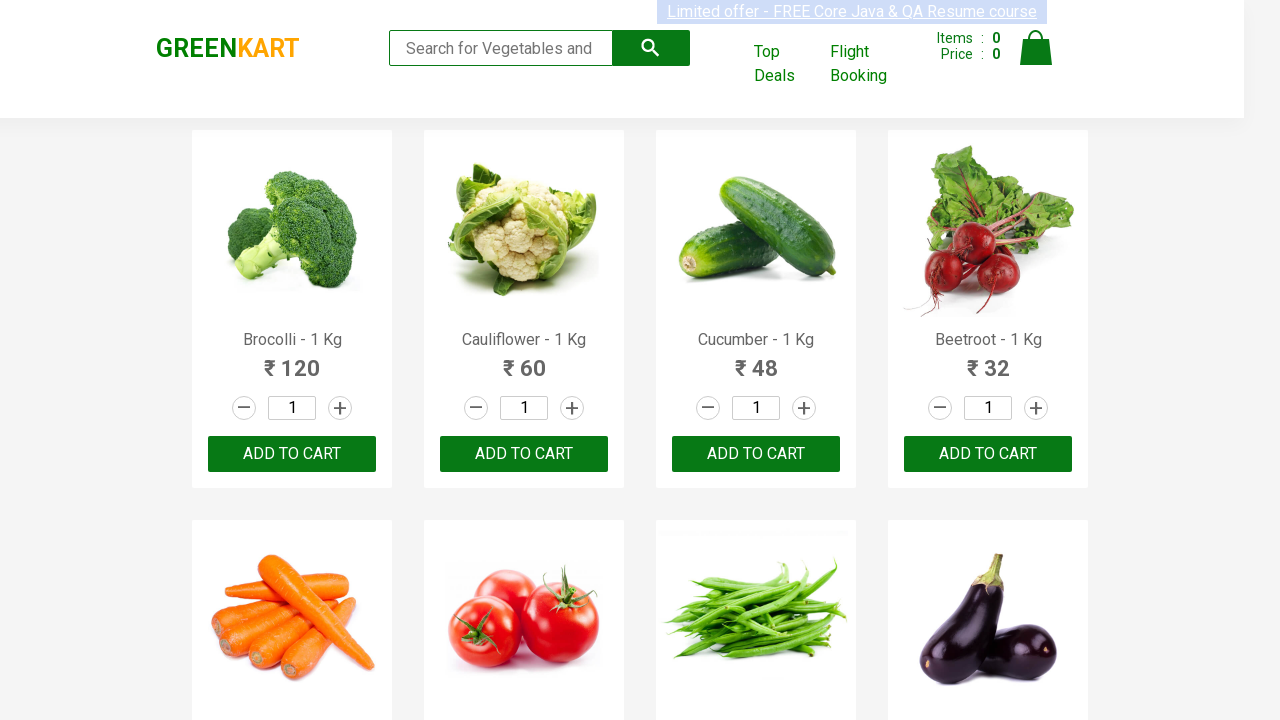

Filled search field with 'ca' to search for products on input.search-keyword
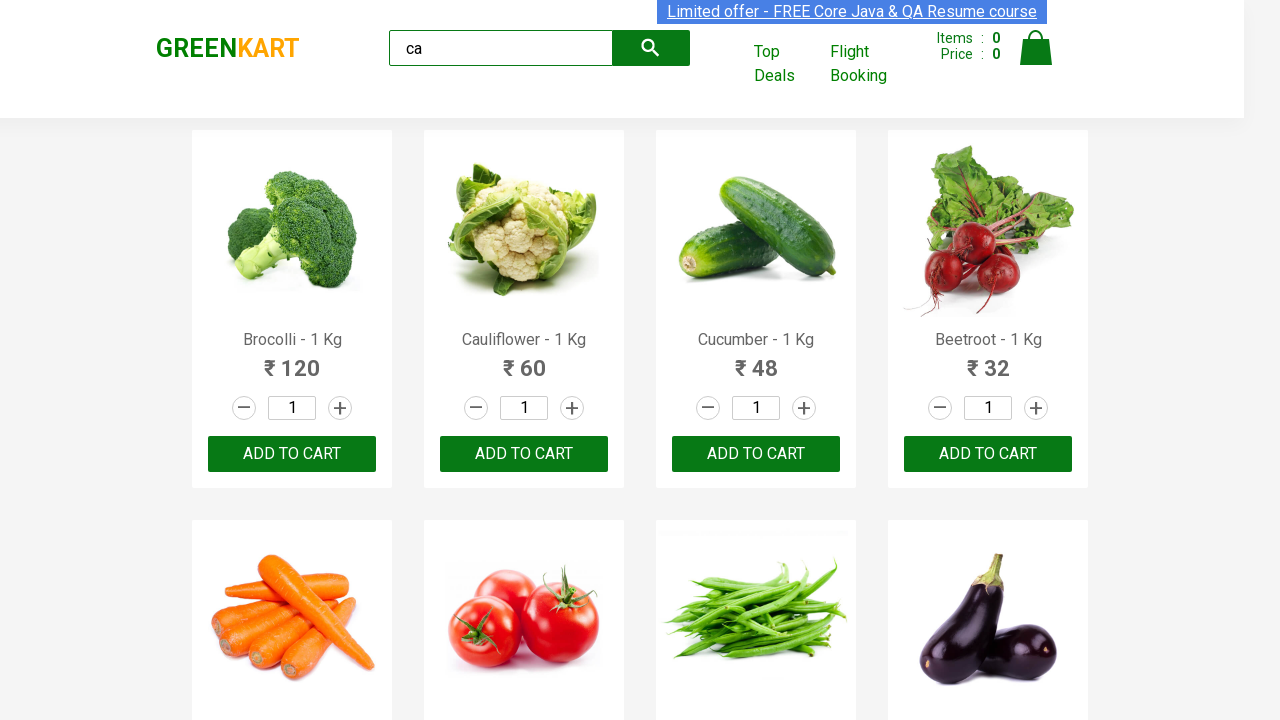

Waited 2 seconds for products to load
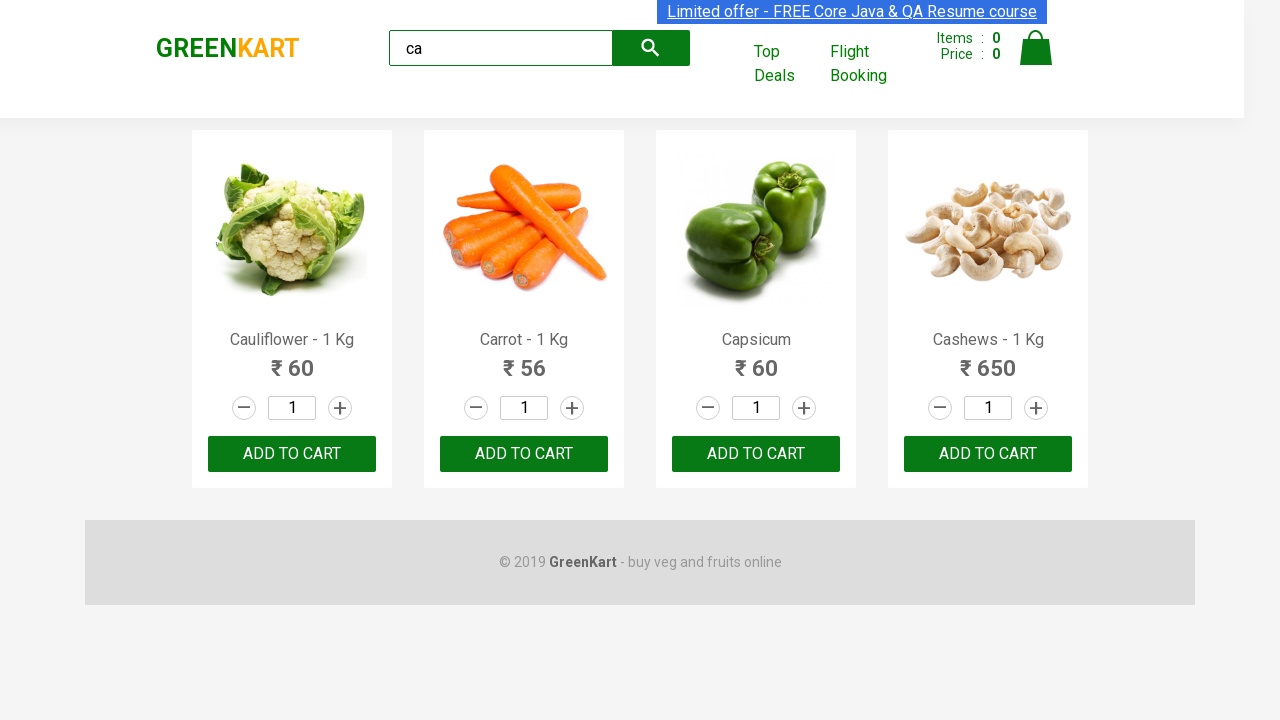

Located all visible products
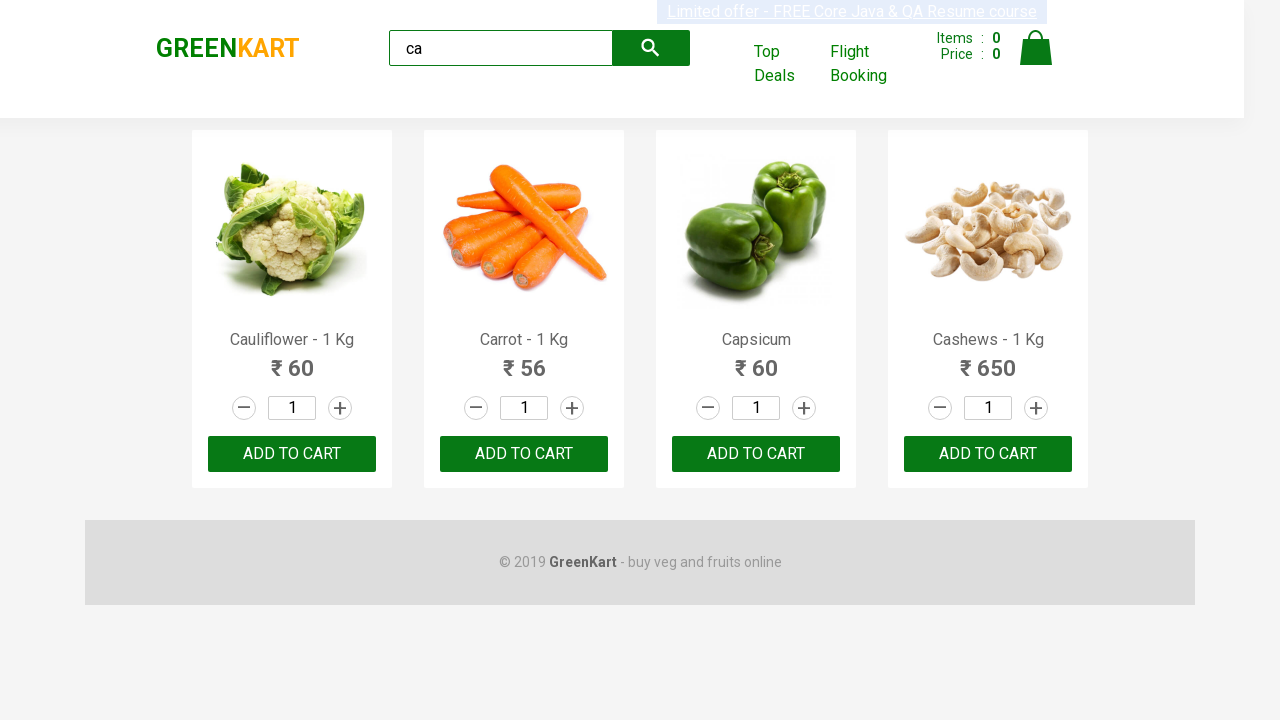

Verified that exactly 4 visible products are displayed
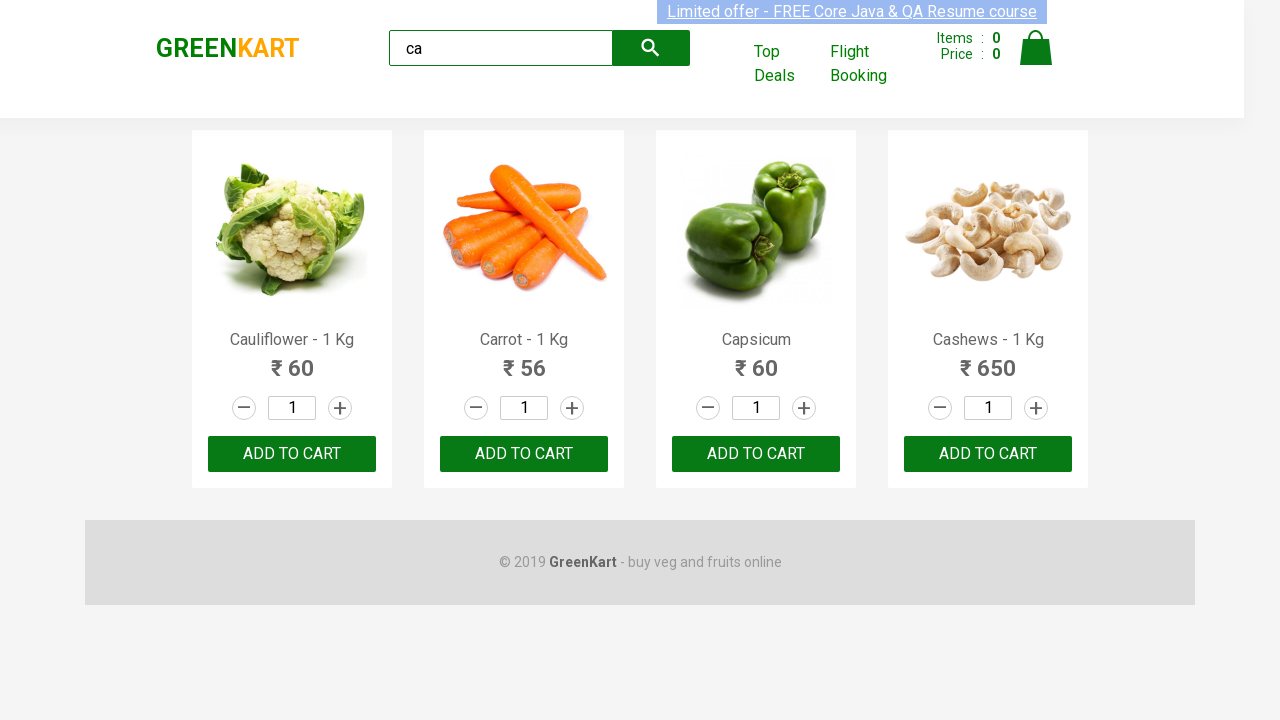

Clicked ADD TO CART button on the 3rd product at (756, 454) on .products .product >> nth=2 >> internal:text="ADD TO CART"i
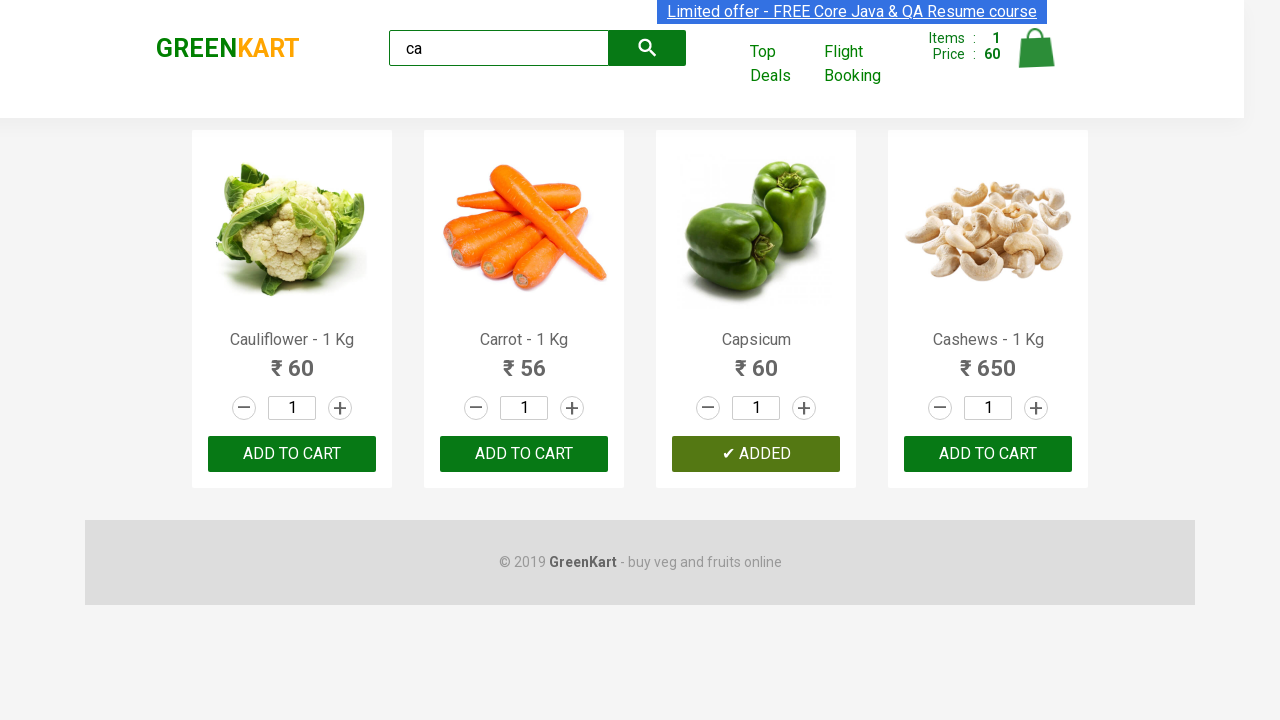

Retrieved all product elements for iteration
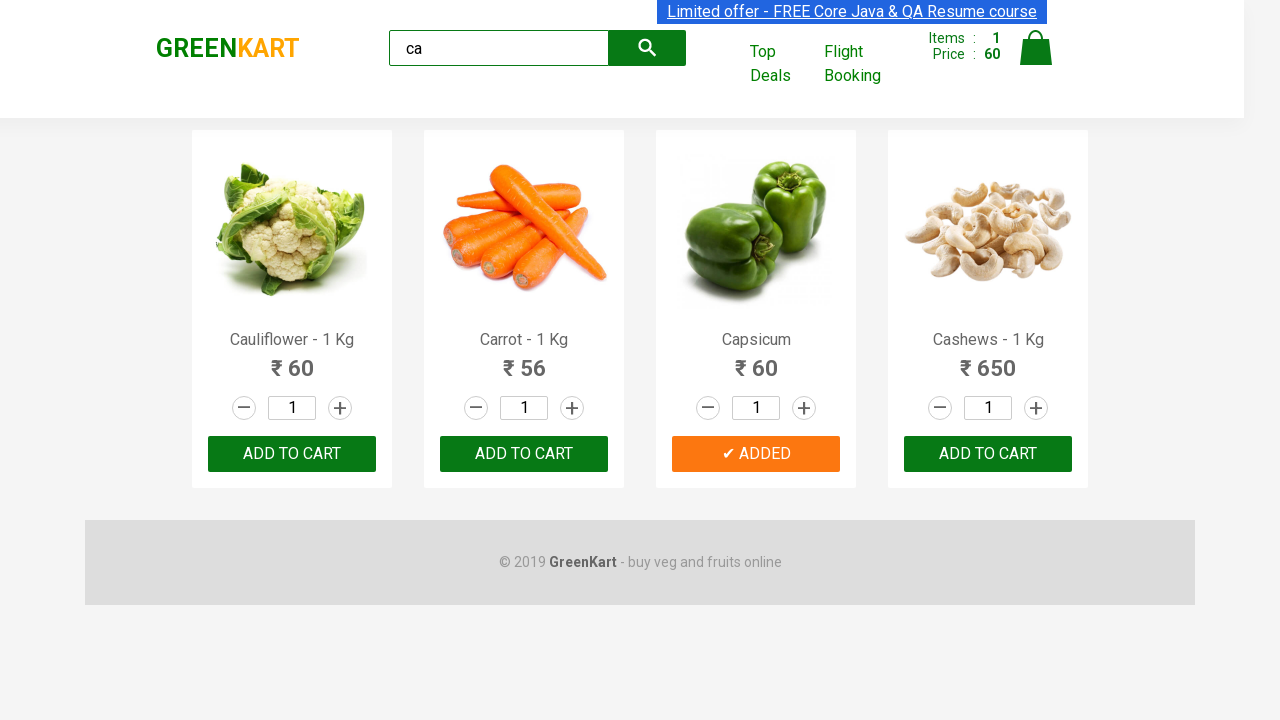

Retrieved product name: 'Cauliflower - 1 Kg'
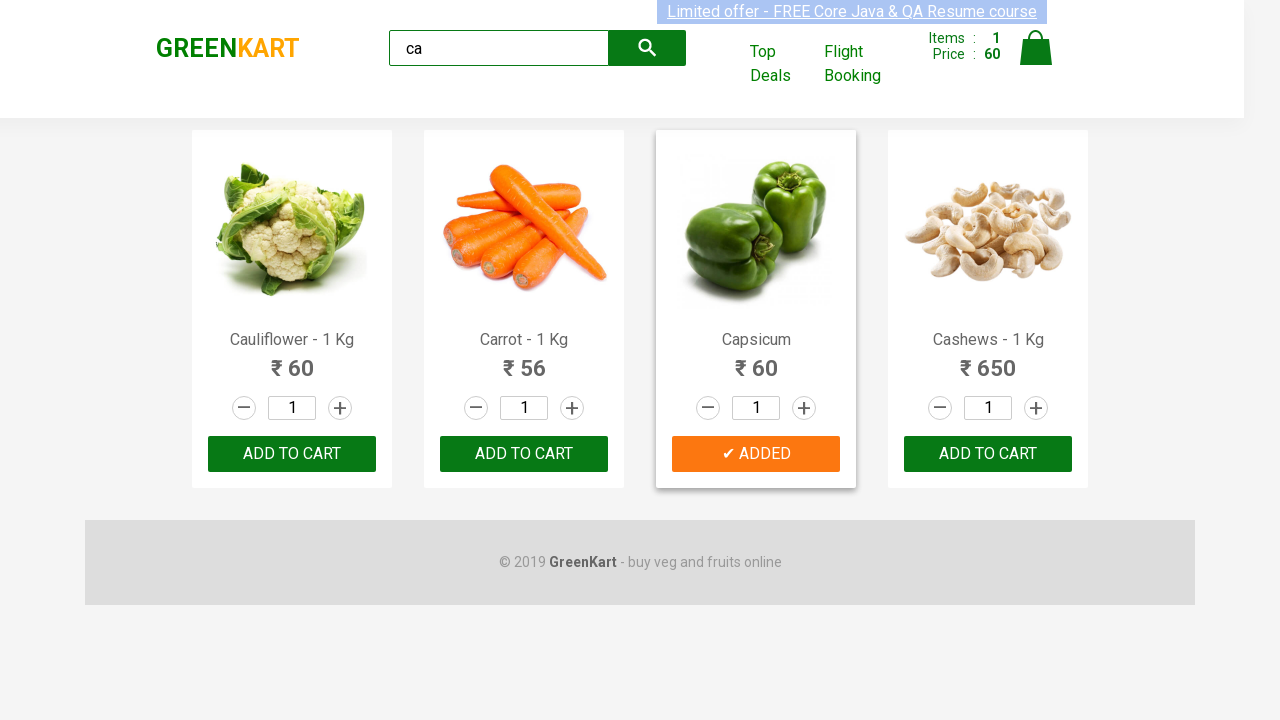

Retrieved product name: 'Carrot - 1 Kg'
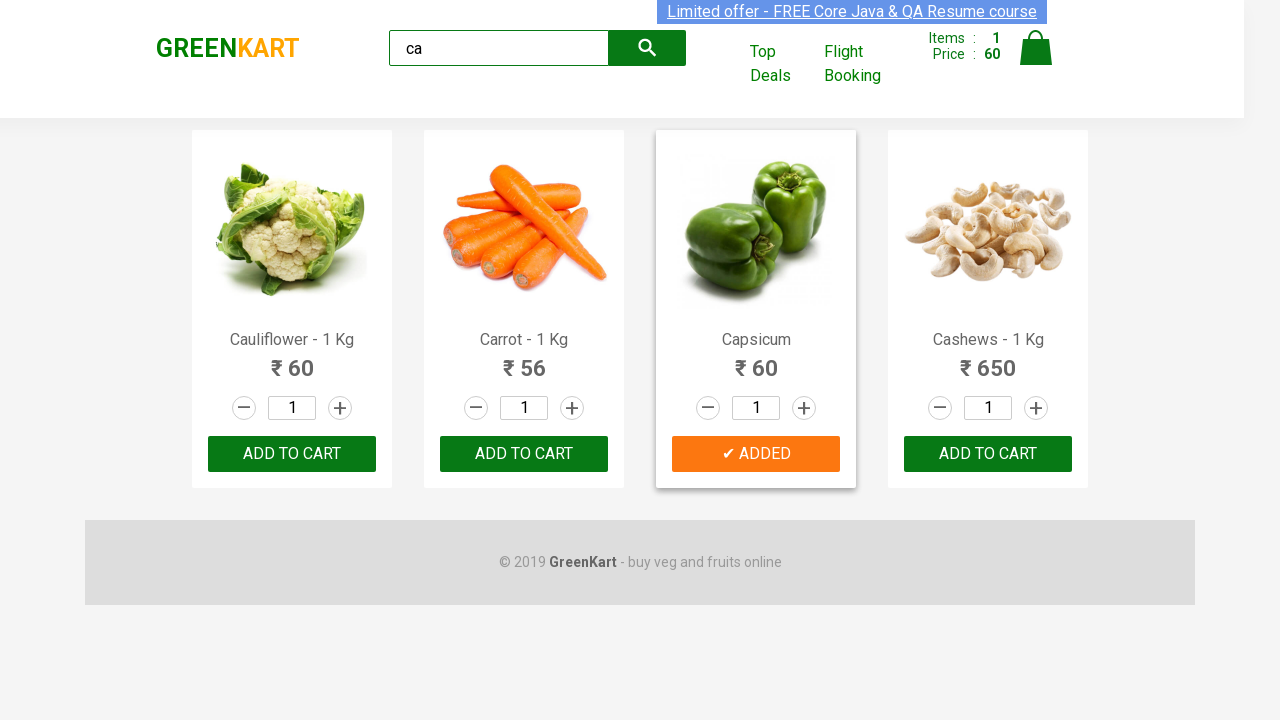

Retrieved product name: 'Capsicum'
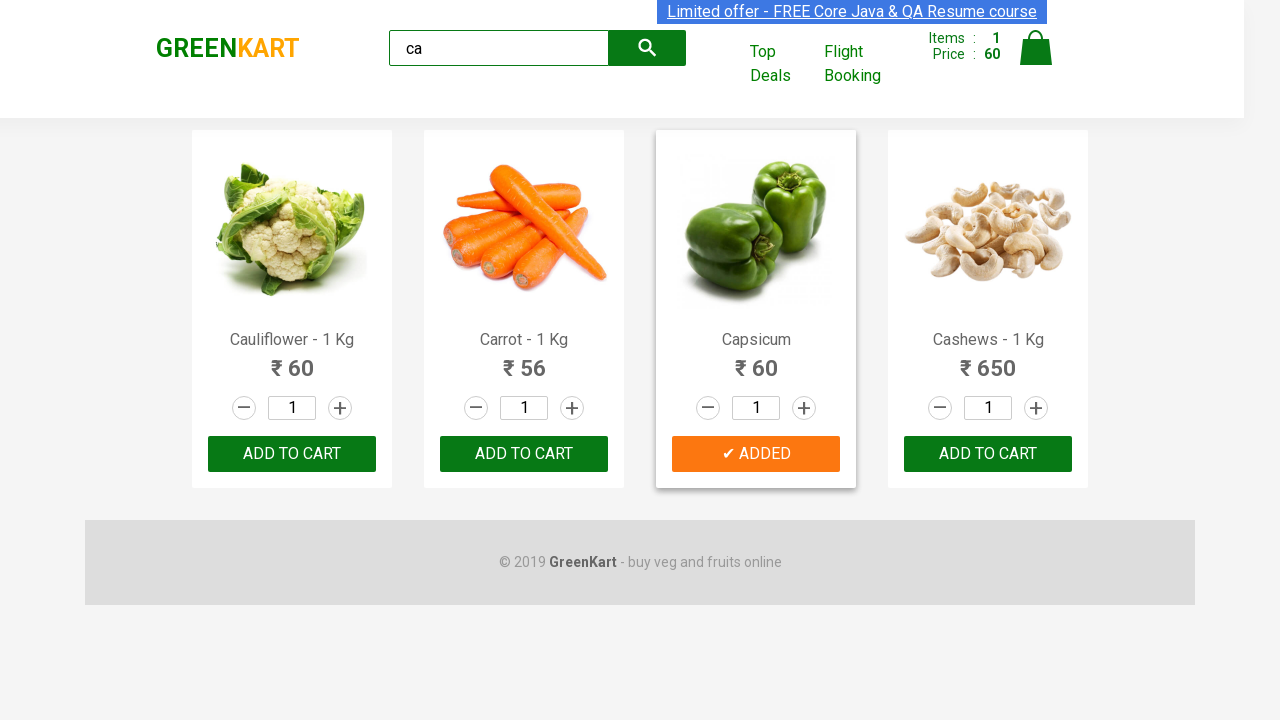

Retrieved product name: 'Cashews - 1 Kg'
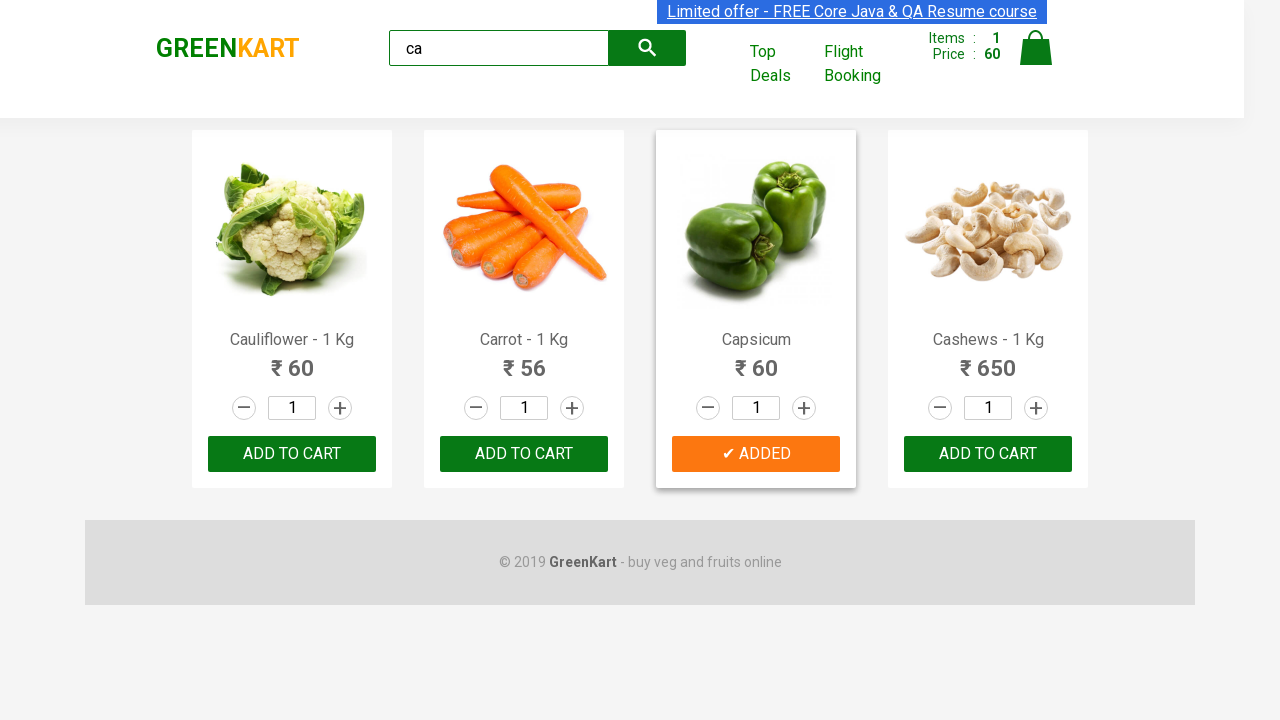

Found Cashews product and clicked ADD TO CART button at (988, 454) on .products .product >> nth=3 >> button
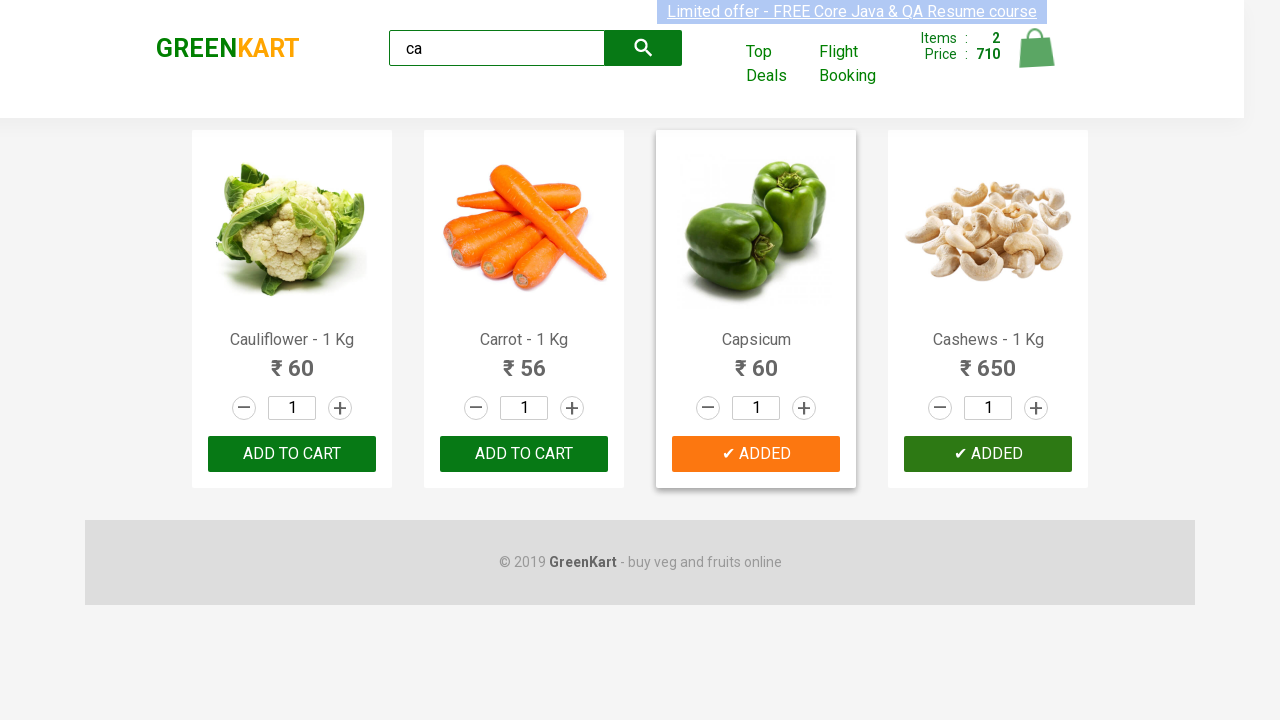

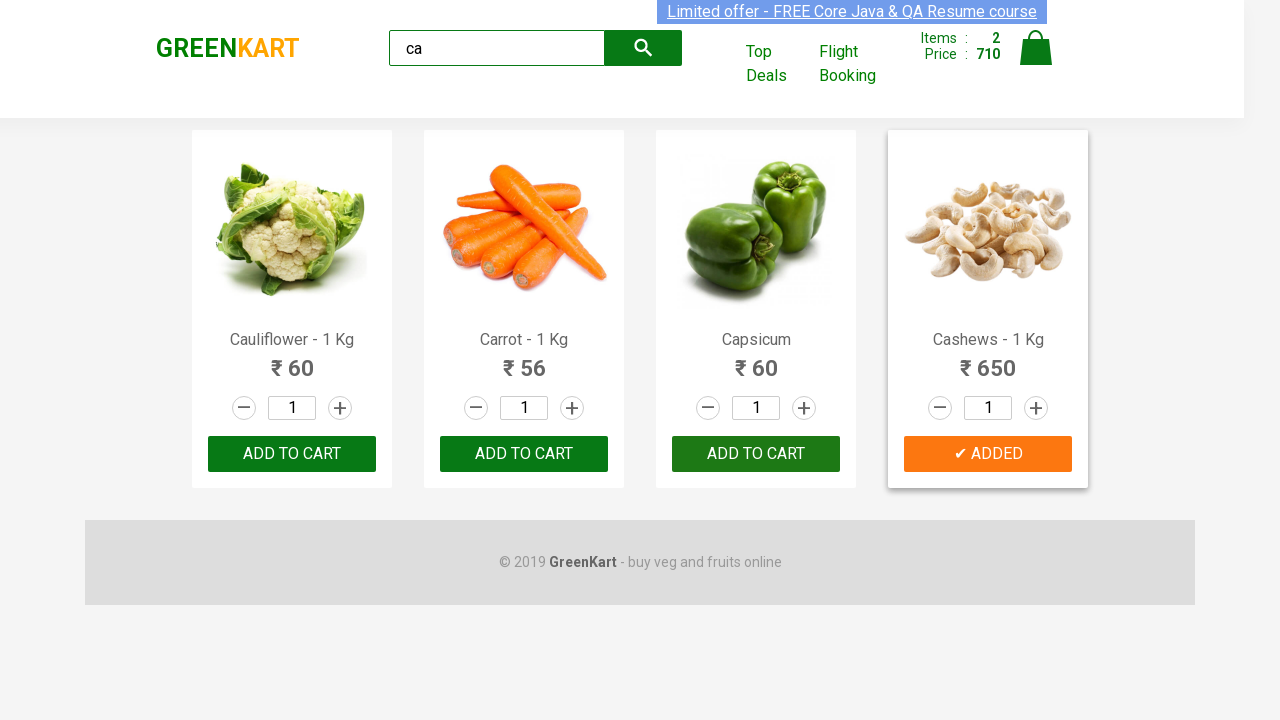